Verifies that clicking the Signup/Login icon redirects to the login page

Starting URL: https://automationexercise.com/api_list

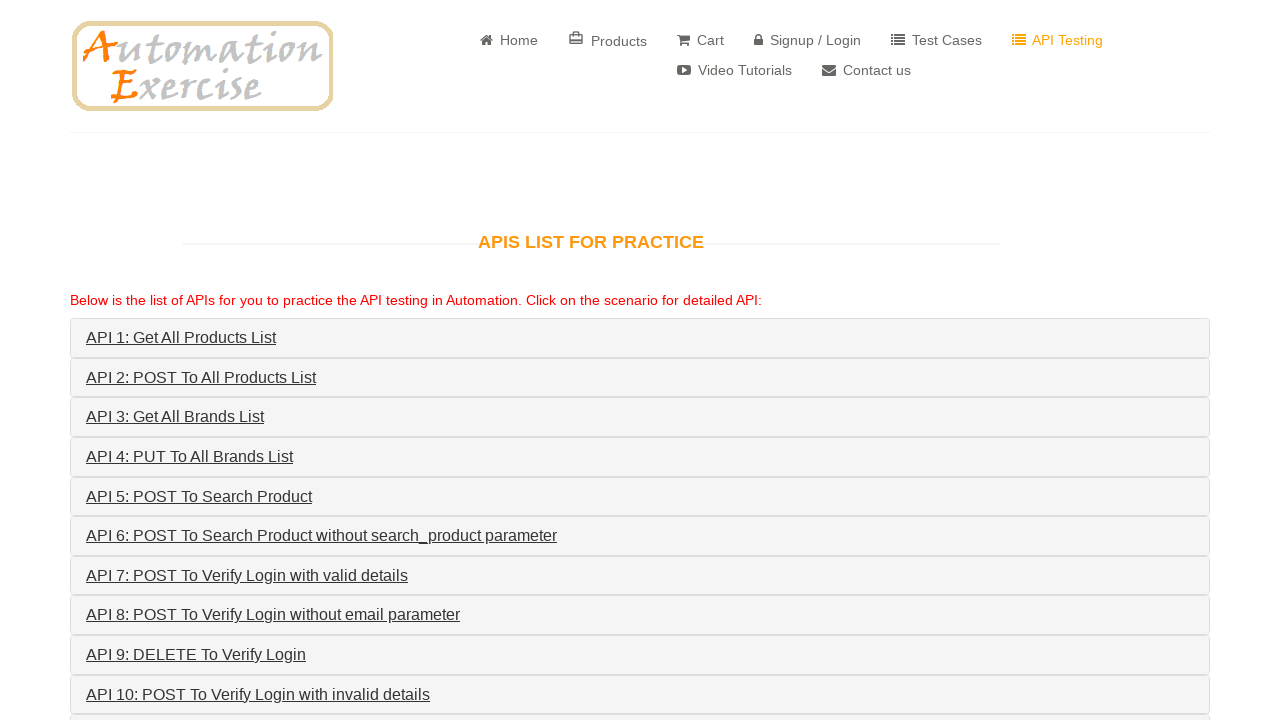

Clicked the Signup / Login icon on API Testing page at (808, 40) on xpath=//a[contains(text(),'Signup / Login')]
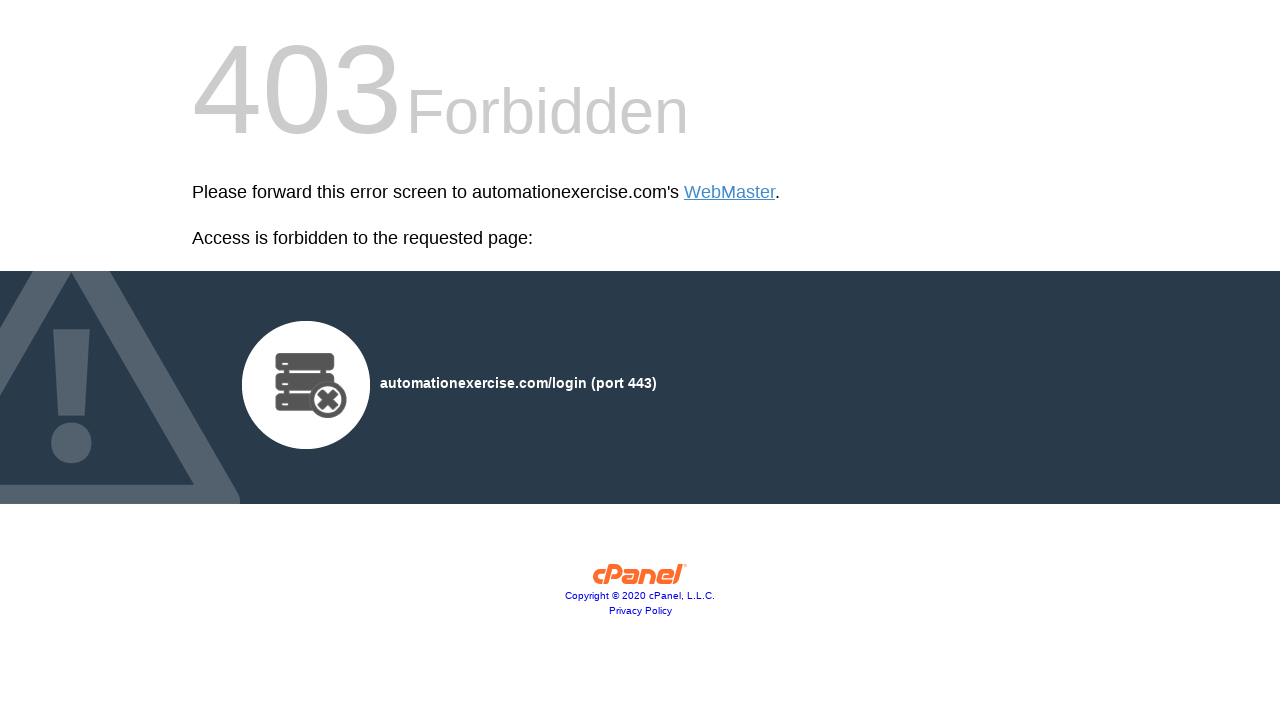

Verified that clicking the login icon redirected to the login page
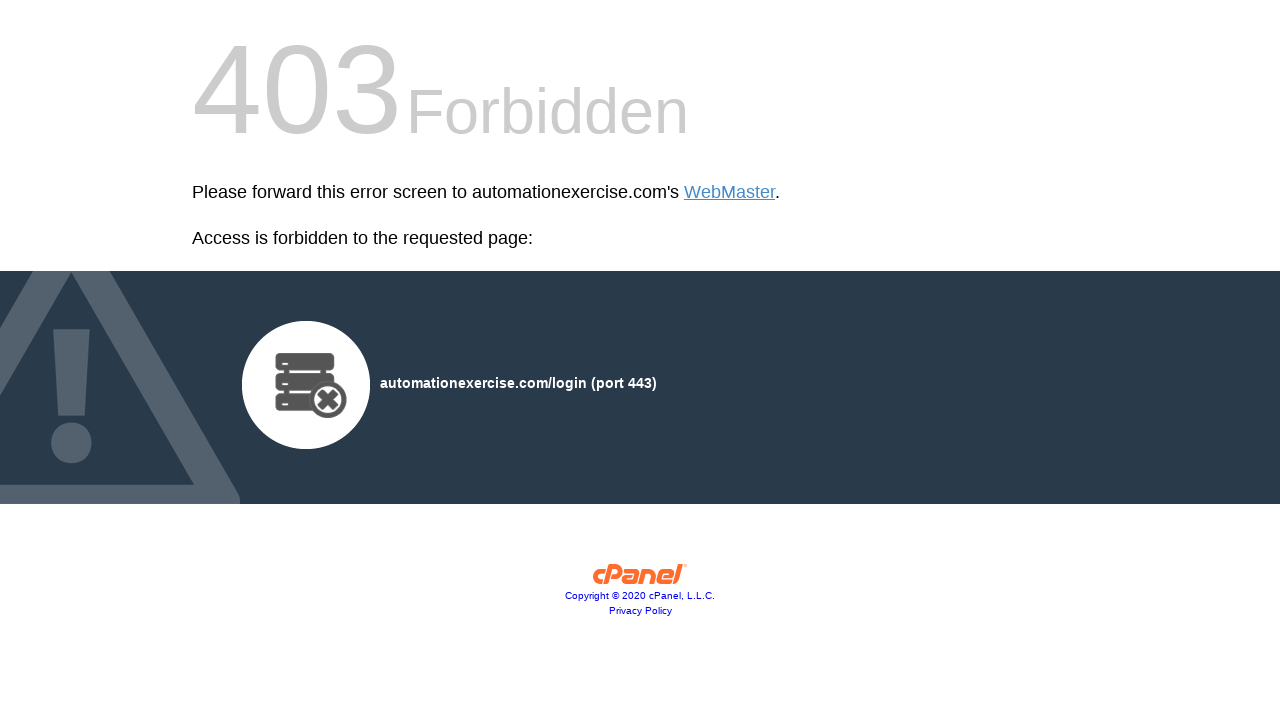

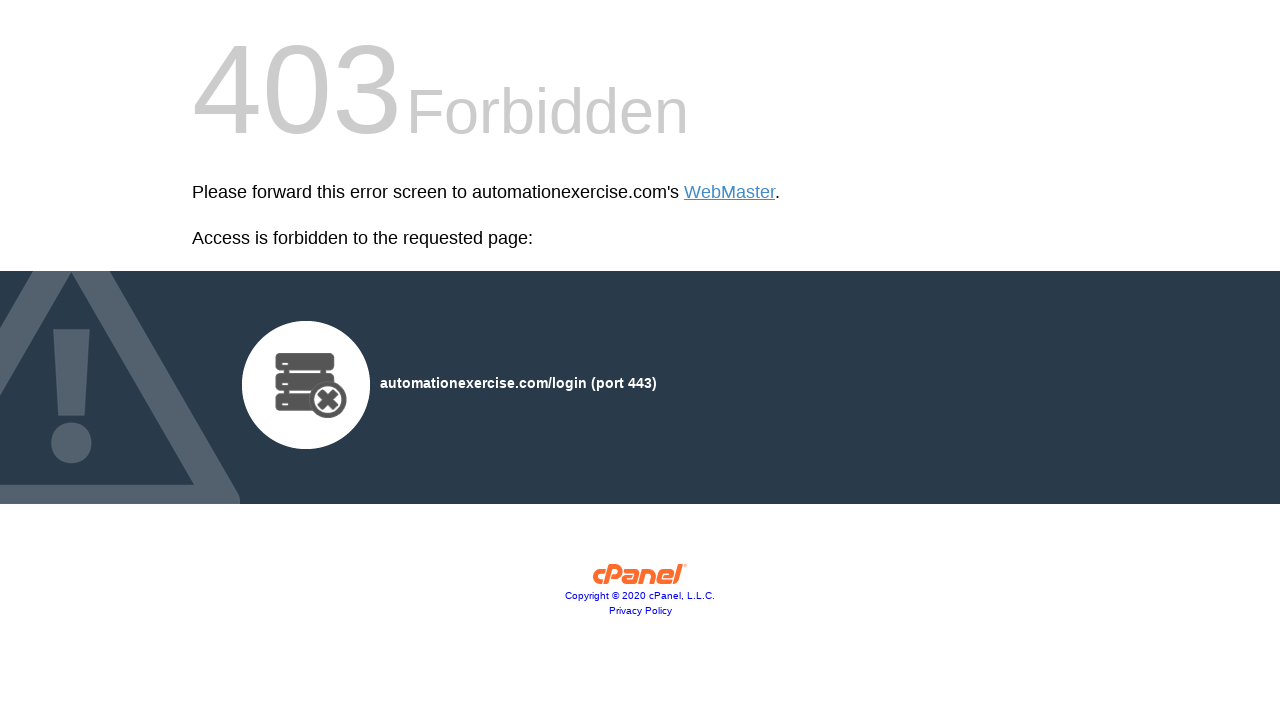